Tests iframe interaction on W3Schools Try It editor by clicking a button inside an iframe and then switching back to the main page to change the theme

Starting URL: https://www.w3schools.com/js/tryit.asp?filename=tryjs_myfirst

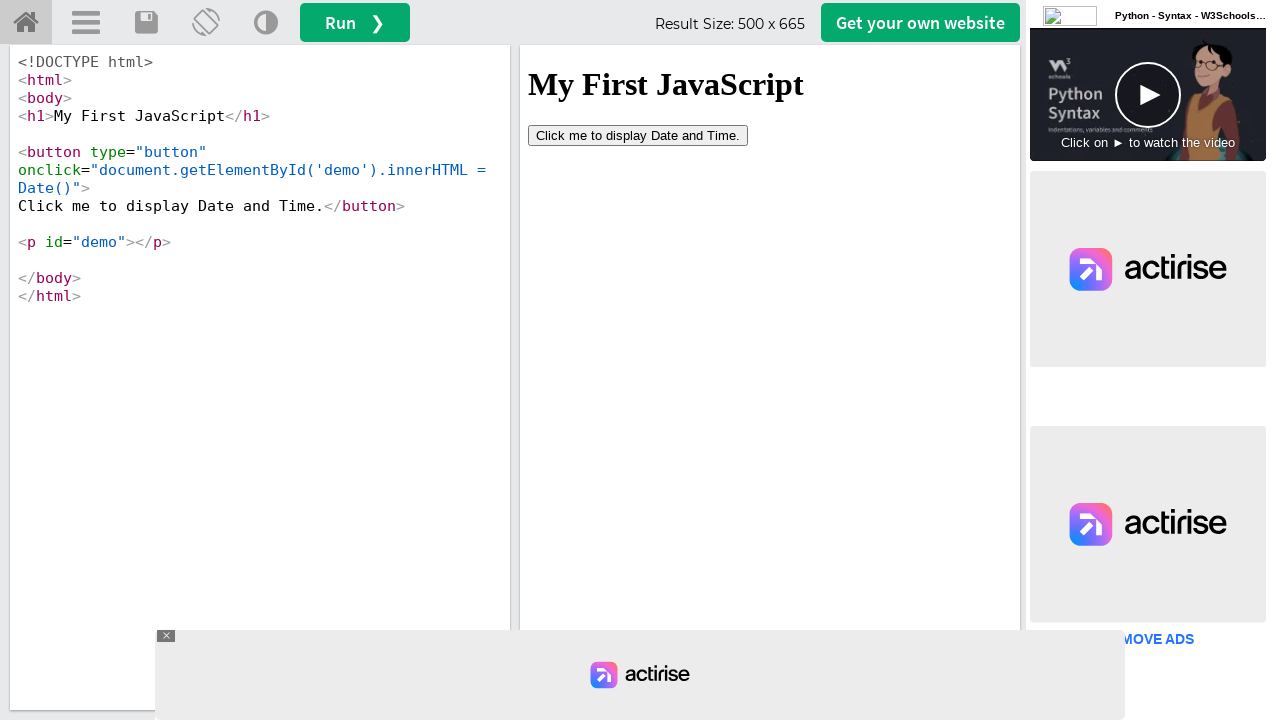

Located iframe with name 'iframeResult'
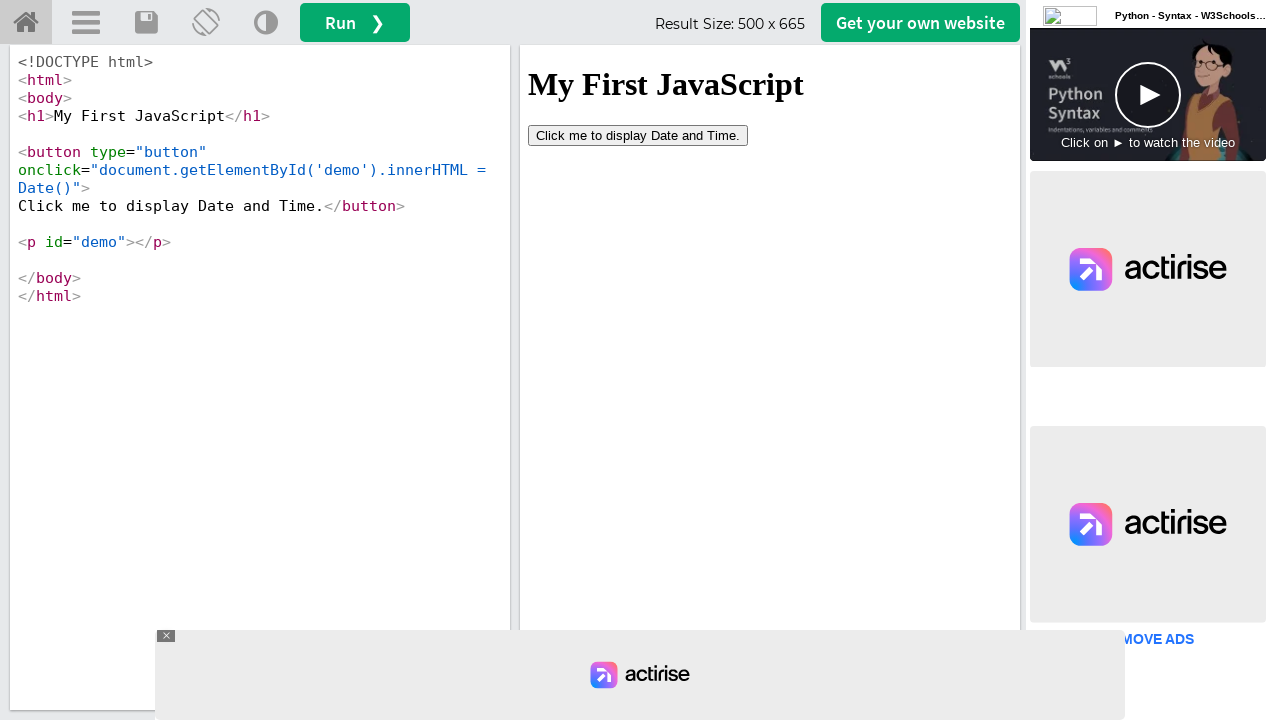

Clicked button inside iframe at (638, 135) on iframe[name='iframeResult'] >> internal:control=enter-frame >> button:has-text('
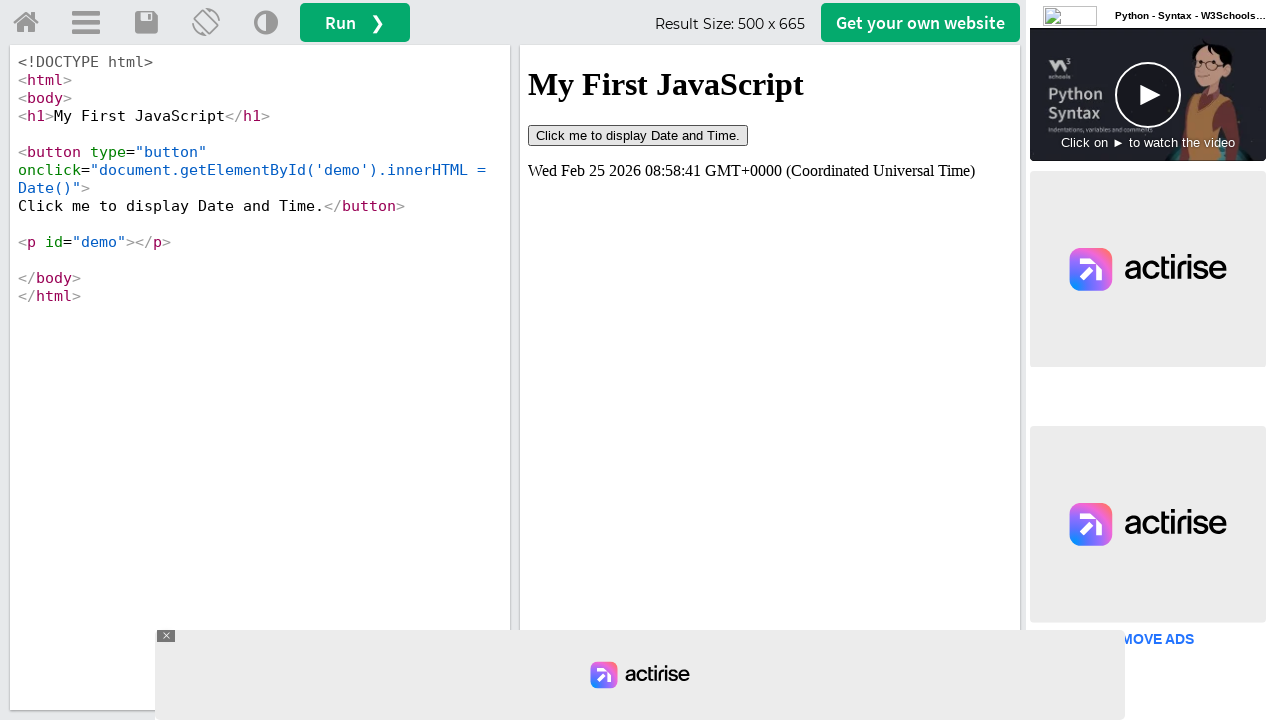

Clicked 'Change Theme' link on main page at (266, 23) on (//a[@title='Change Theme'])[1]
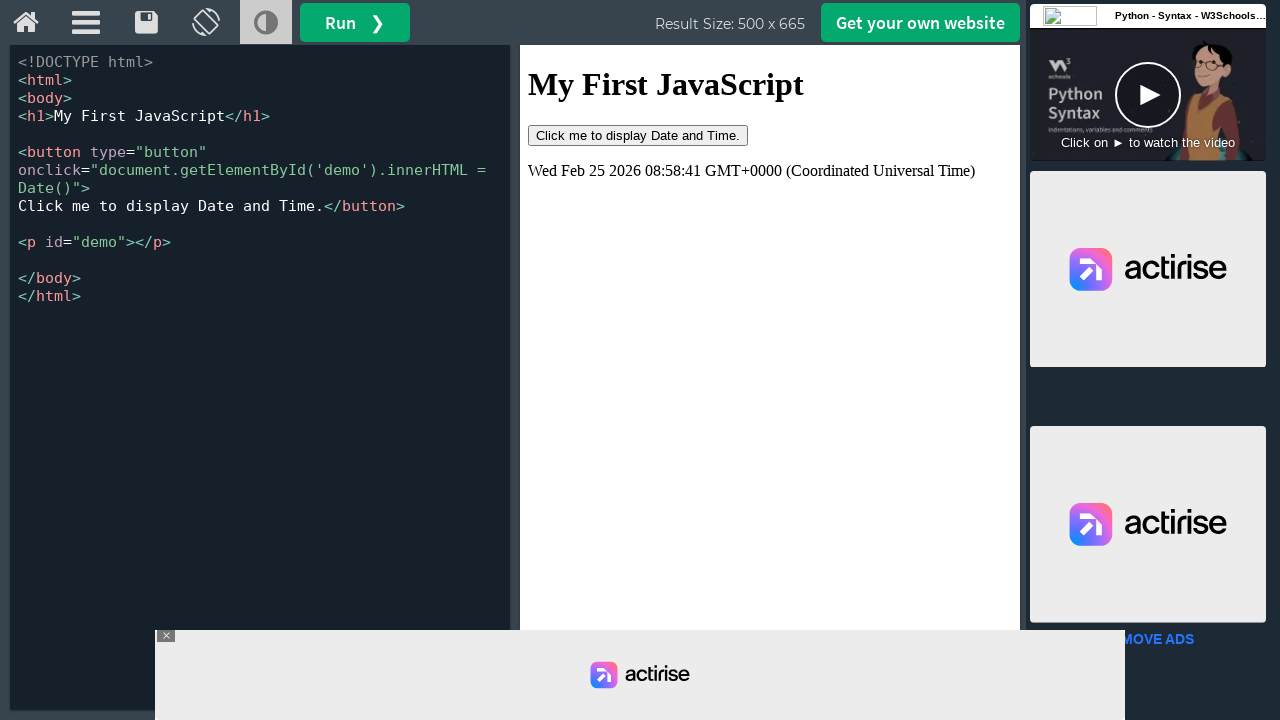

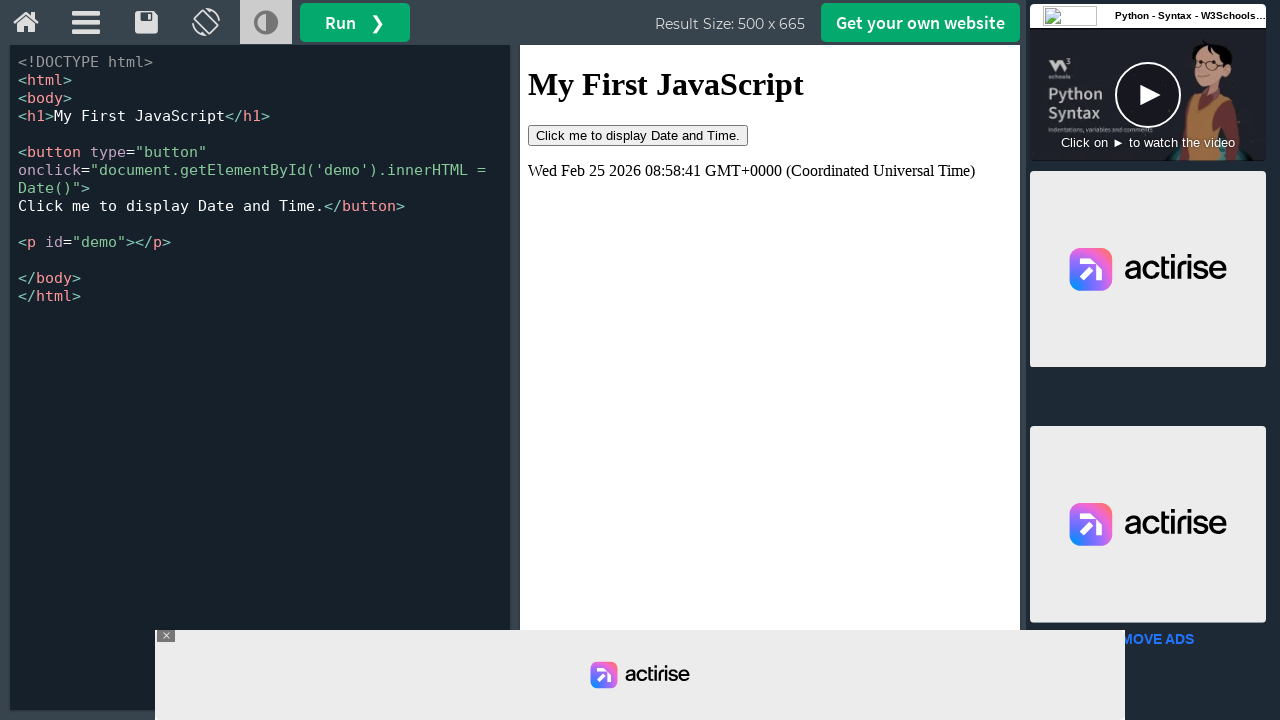